Tests footer link functionality by finding footer links and opening them in new tabs using keyboard shortcuts, then iterating through all opened browser windows/tabs.

Starting URL: https://www.rahulshettyacademy.com/AutomationPractice/

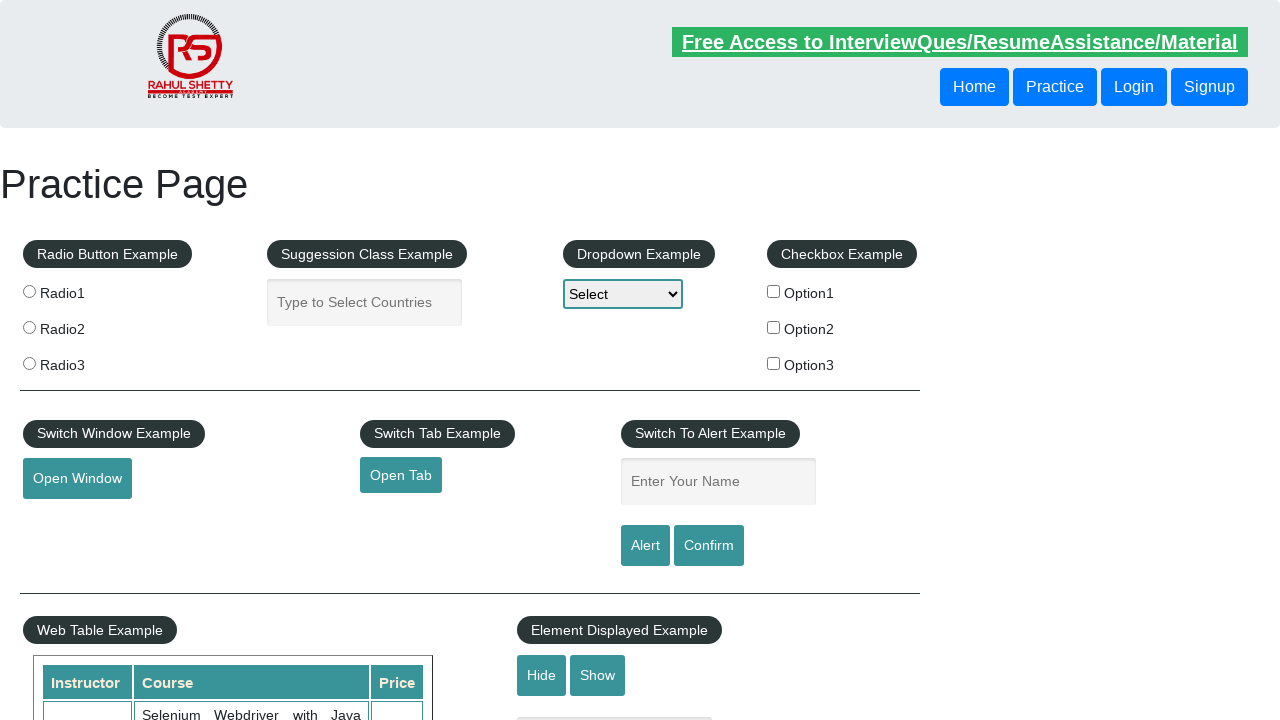

Footer table element loaded
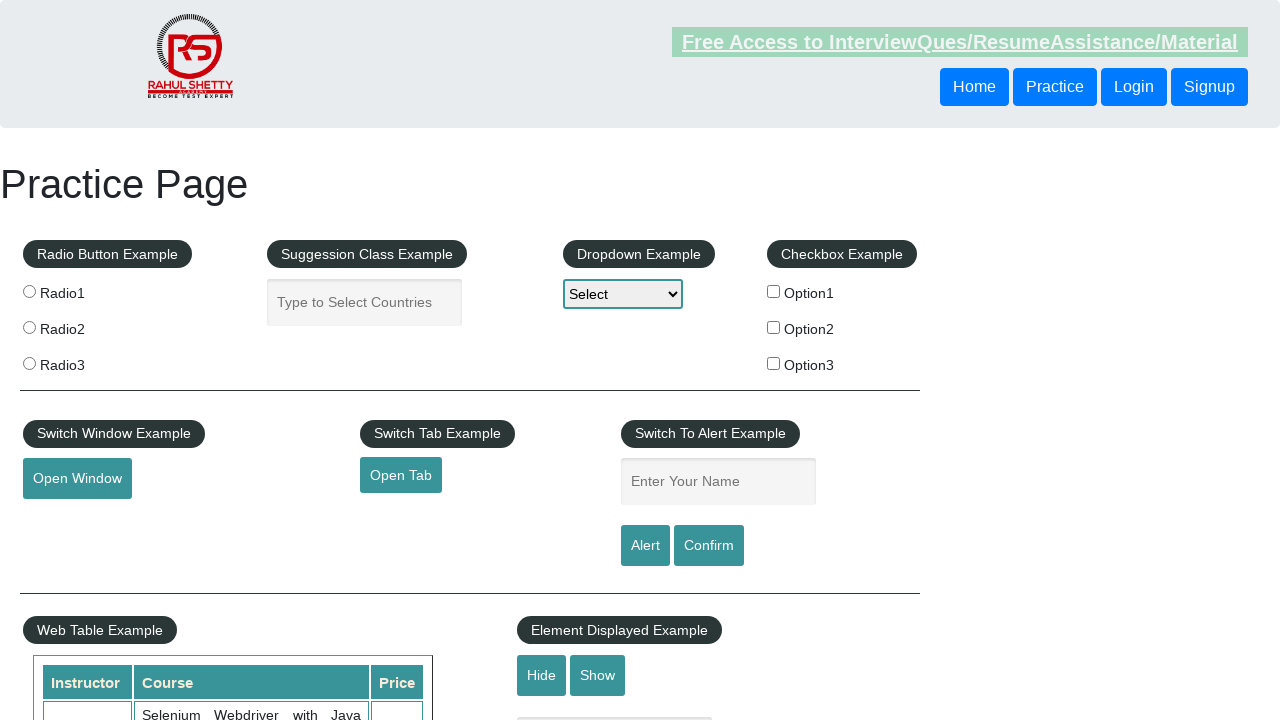

Located footer section with links
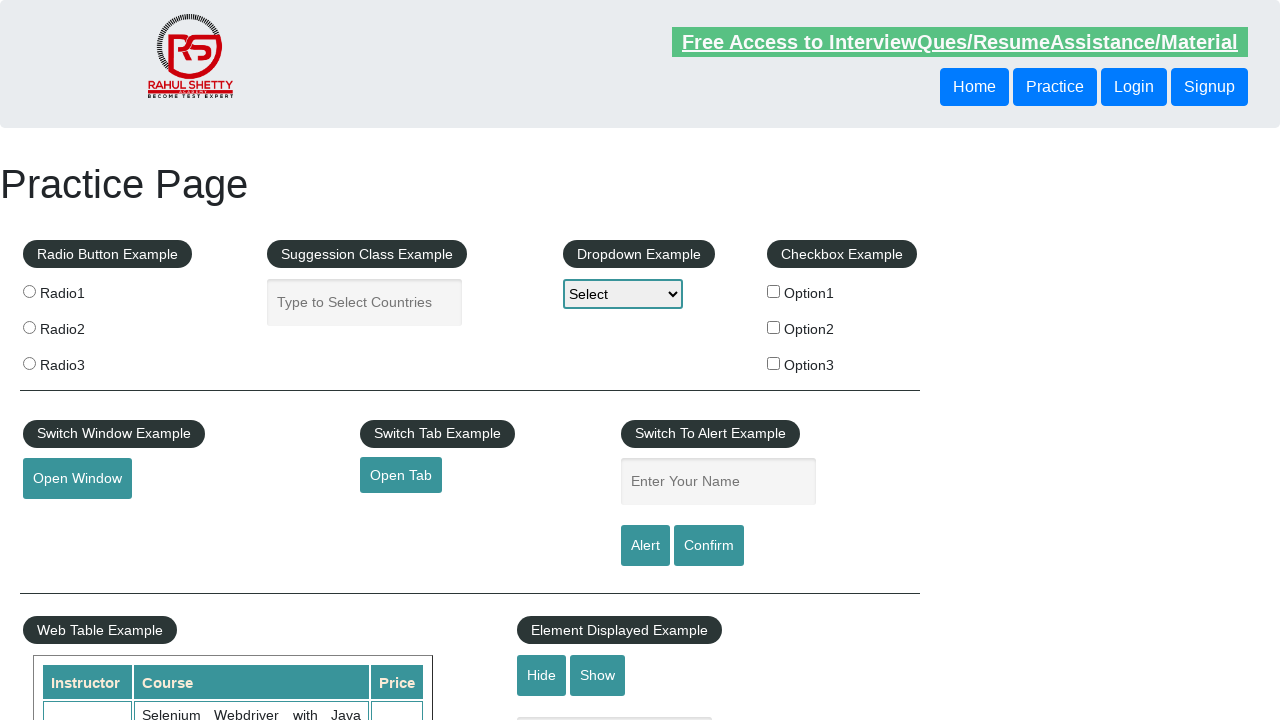

Found 5 footer links
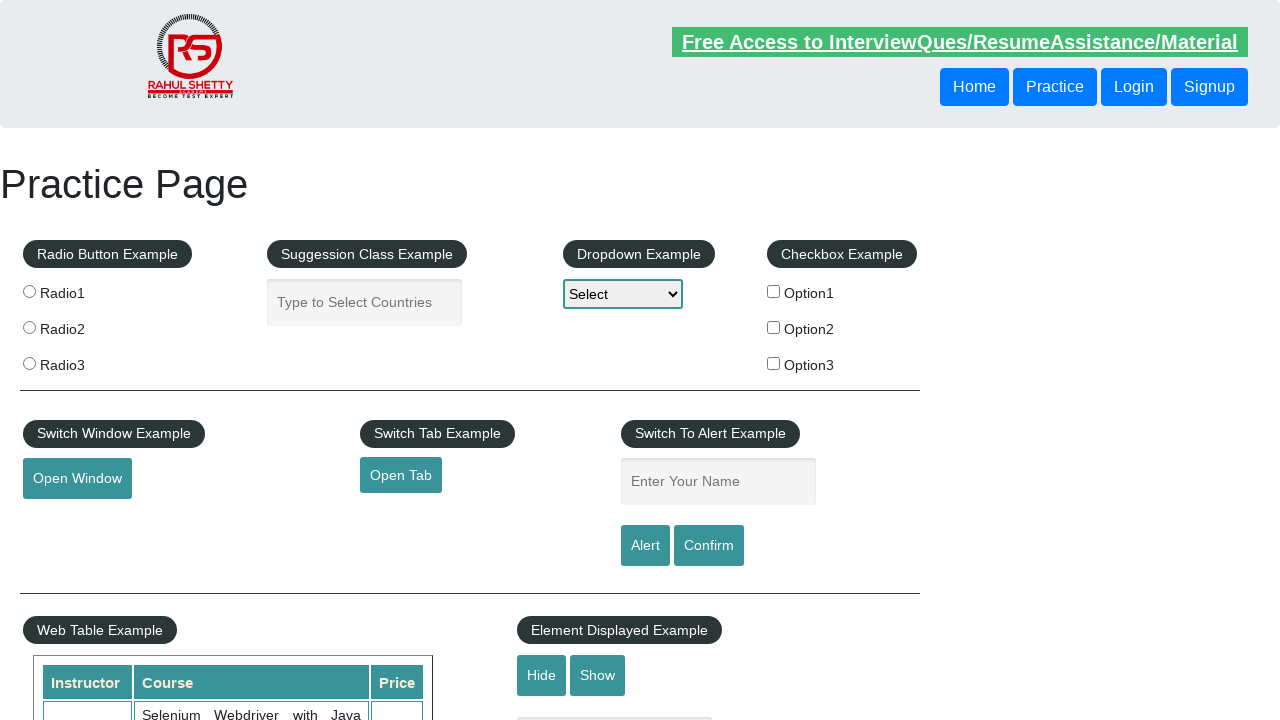

Opened footer link 1 in new tab using Ctrl+Enter on xpath=//table[@class='gf-t']/tbody/tr/td[1]/ul >> a >> nth=0
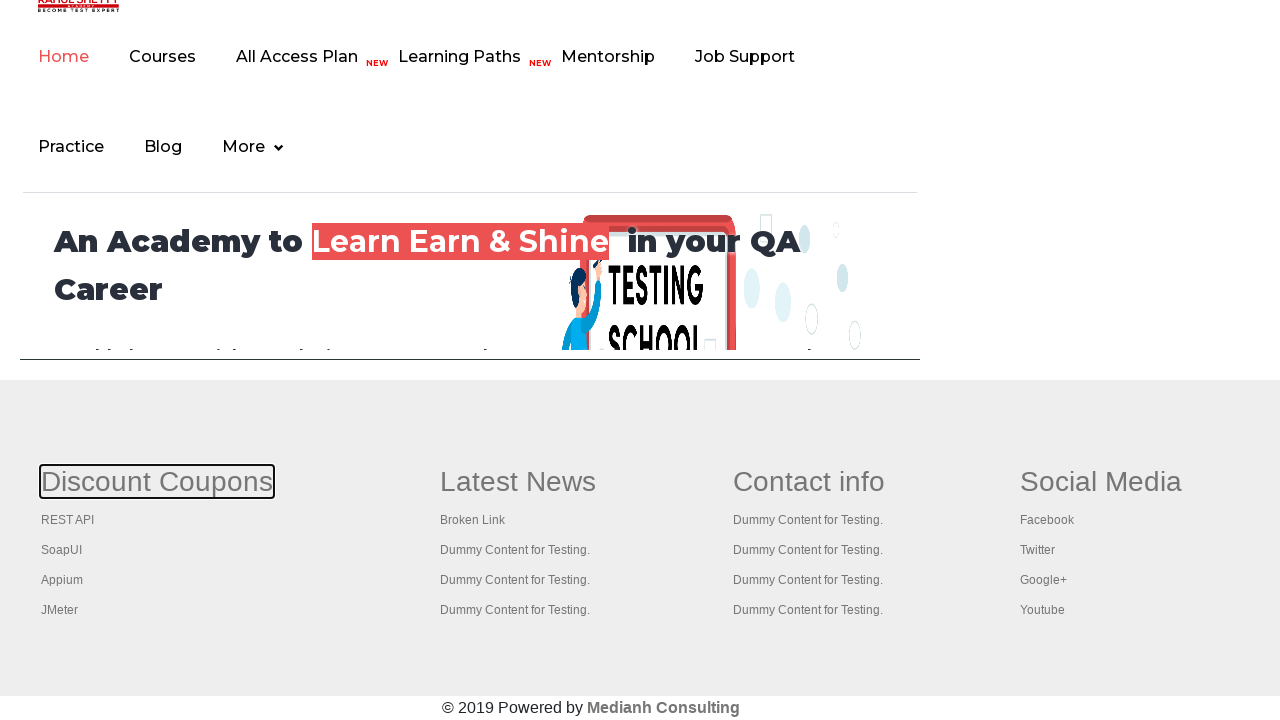

Opened footer link 2 in new tab using Ctrl+Enter on xpath=//table[@class='gf-t']/tbody/tr/td[1]/ul >> a >> nth=1
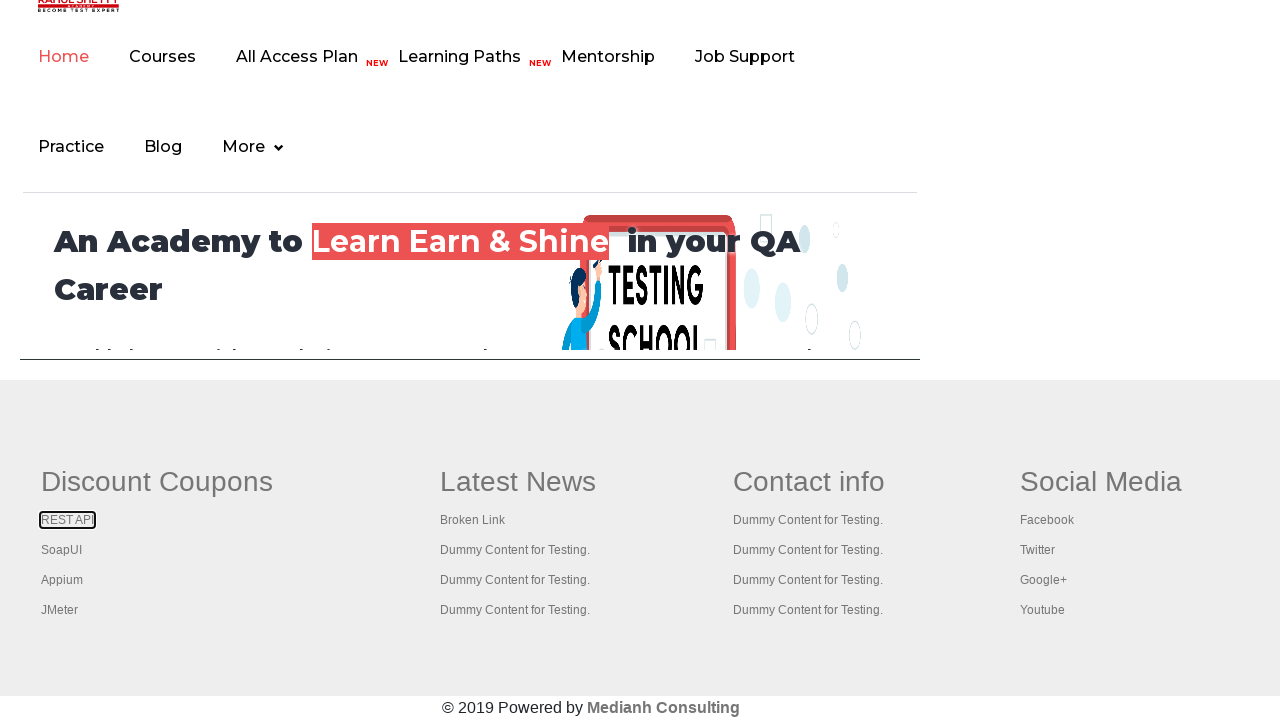

Opened footer link 3 in new tab using Ctrl+Enter on xpath=//table[@class='gf-t']/tbody/tr/td[1]/ul >> a >> nth=2
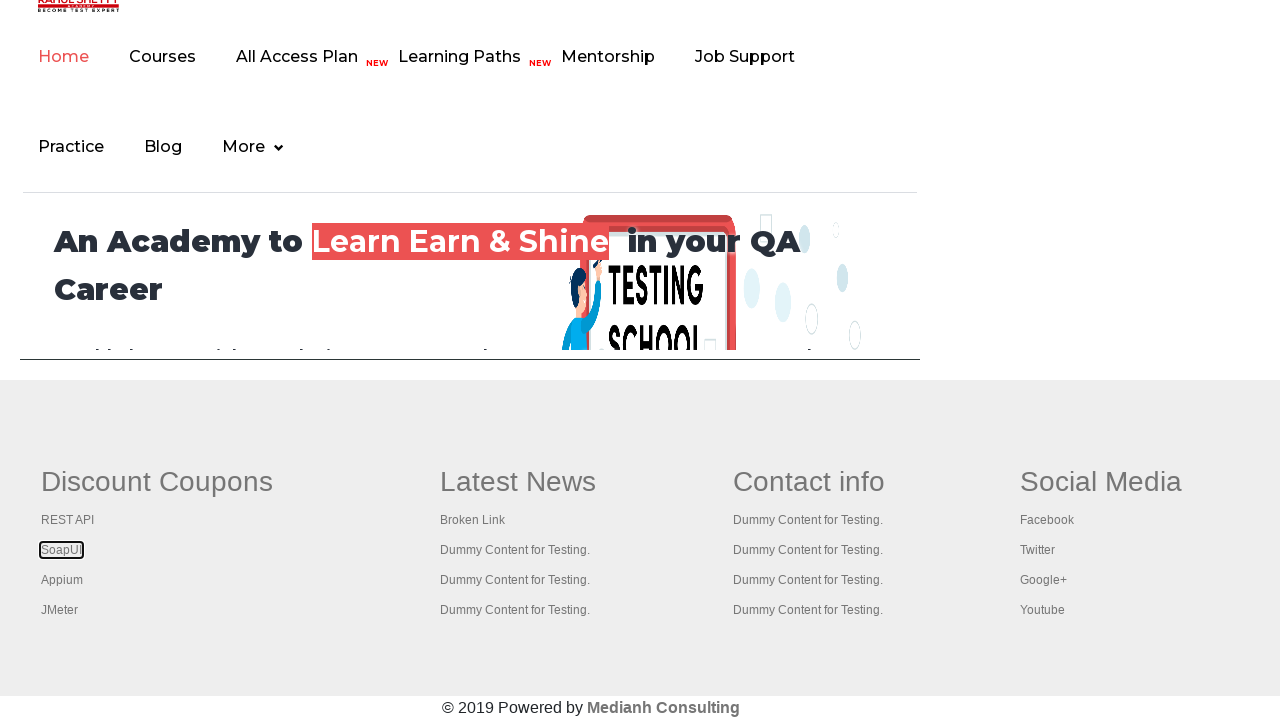

Opened footer link 4 in new tab using Ctrl+Enter on xpath=//table[@class='gf-t']/tbody/tr/td[1]/ul >> a >> nth=3
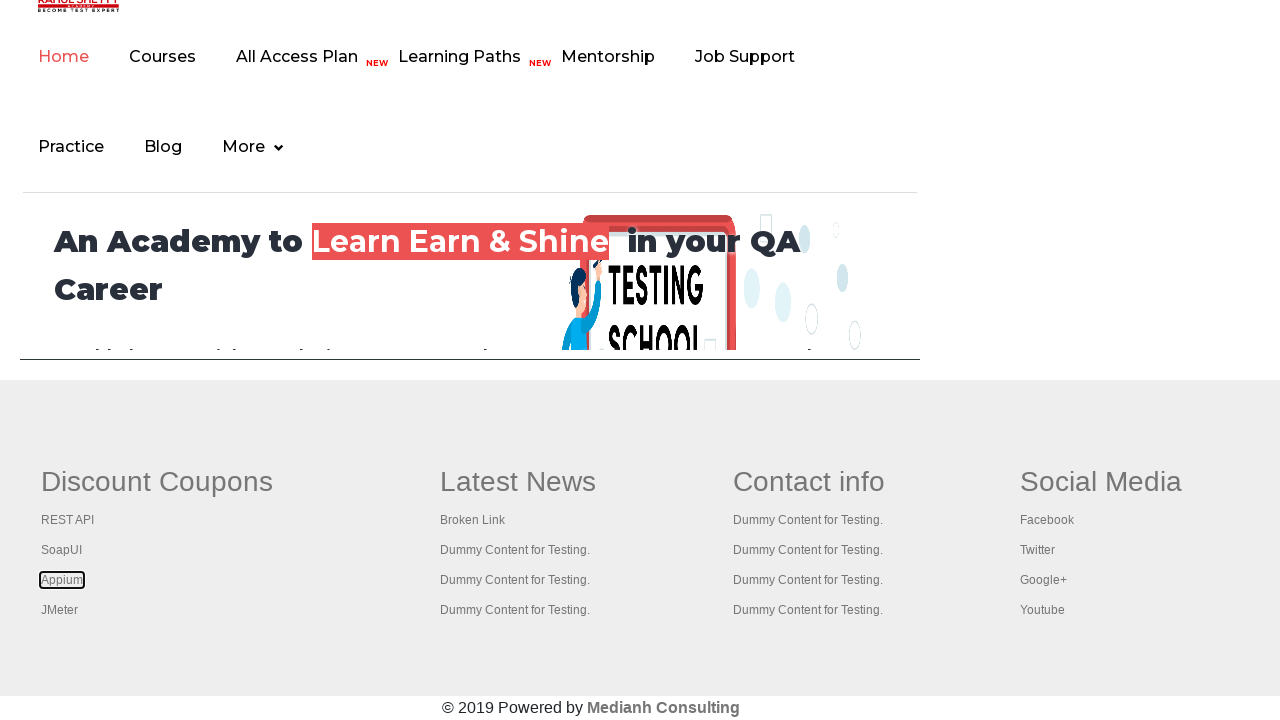

Opened footer link 5 in new tab using Ctrl+Enter on xpath=//table[@class='gf-t']/tbody/tr/td[1]/ul >> a >> nth=4
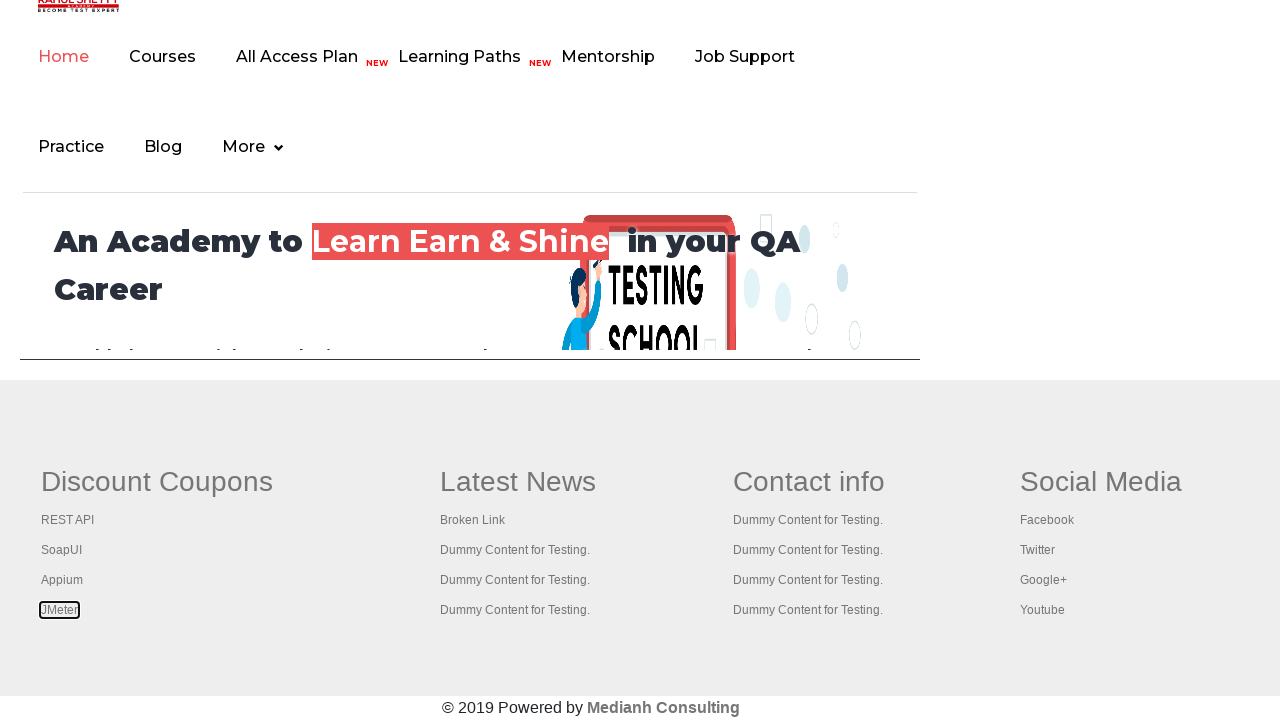

Waited for new tabs to open
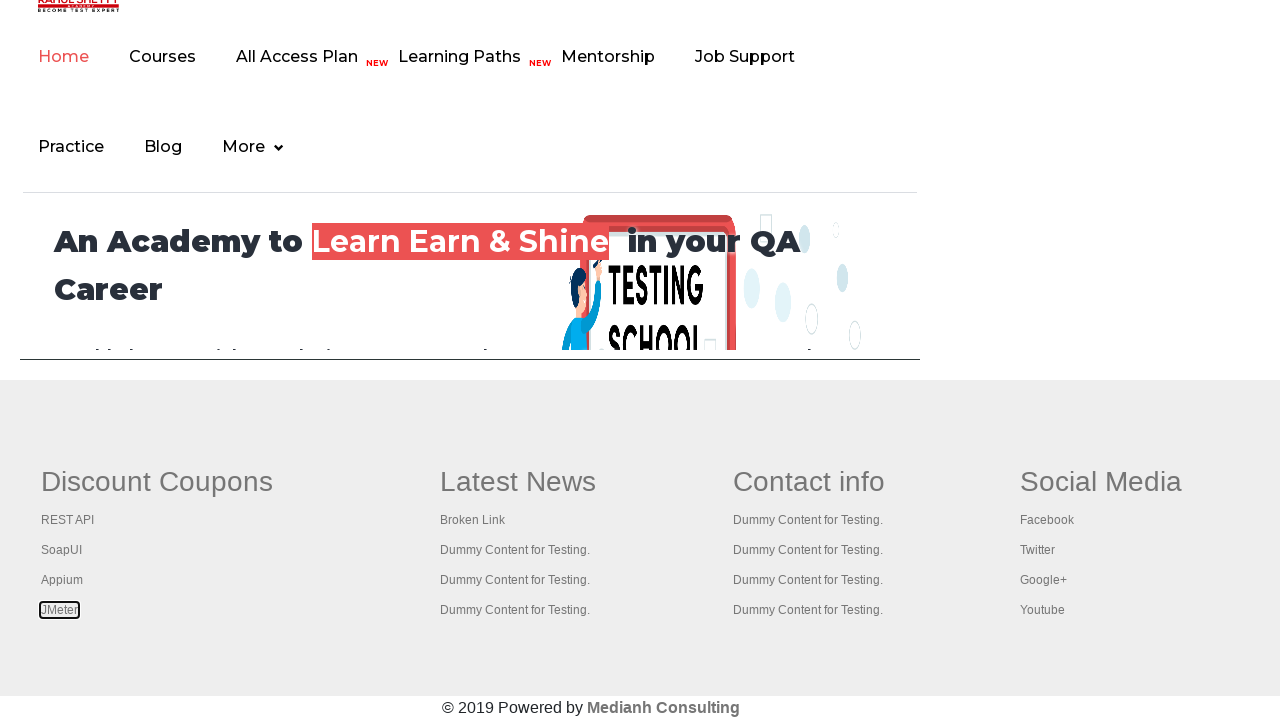

Retrieved all 6 open tabs from context
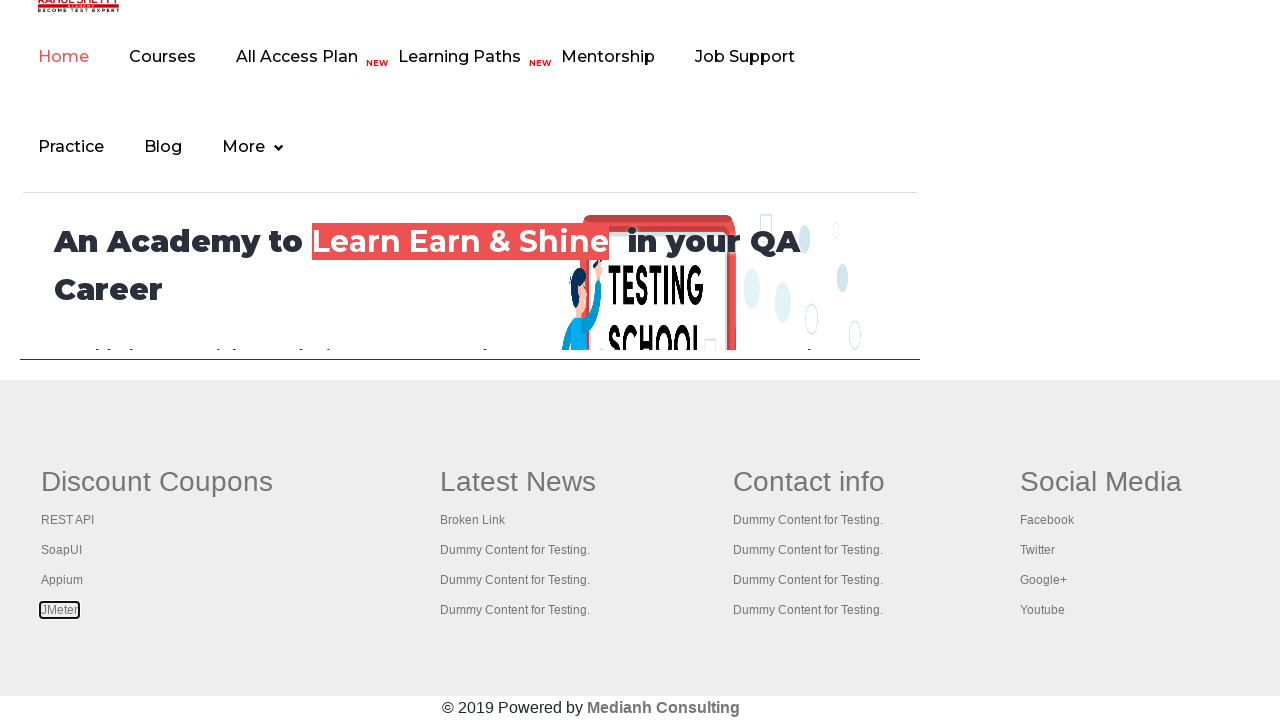

Brought tab to front
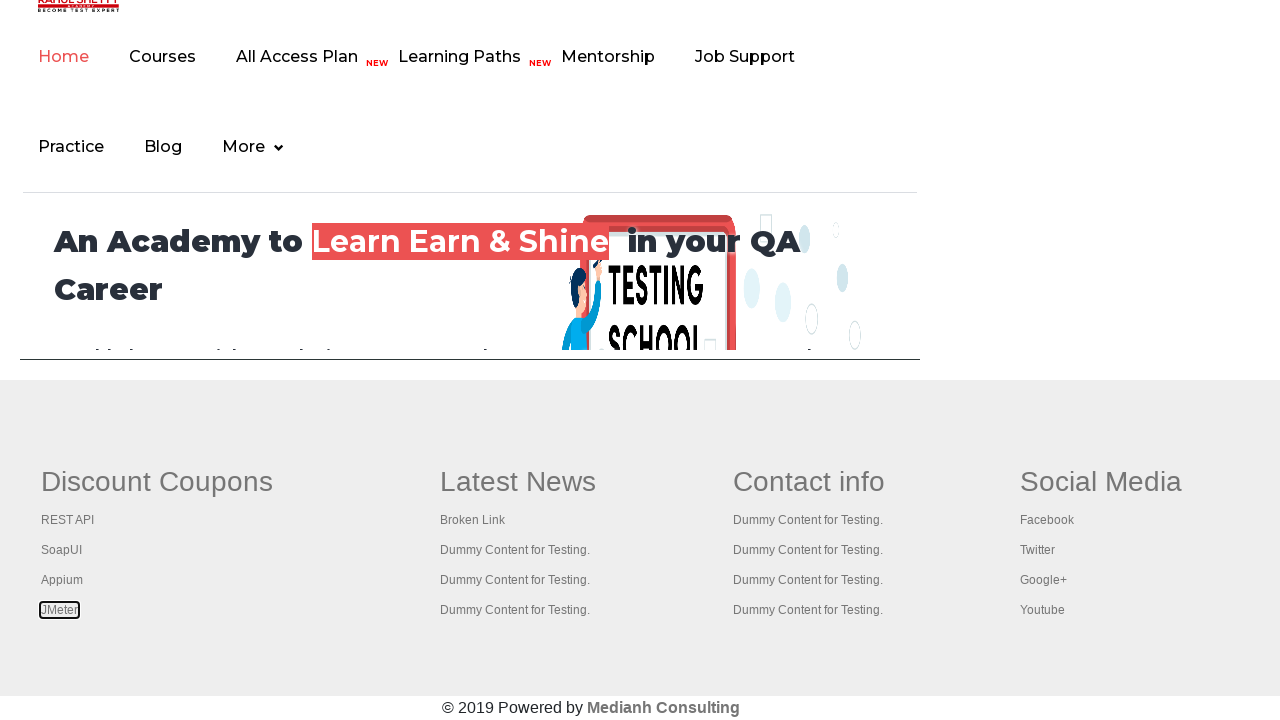

Tab page loaded (domcontentloaded state)
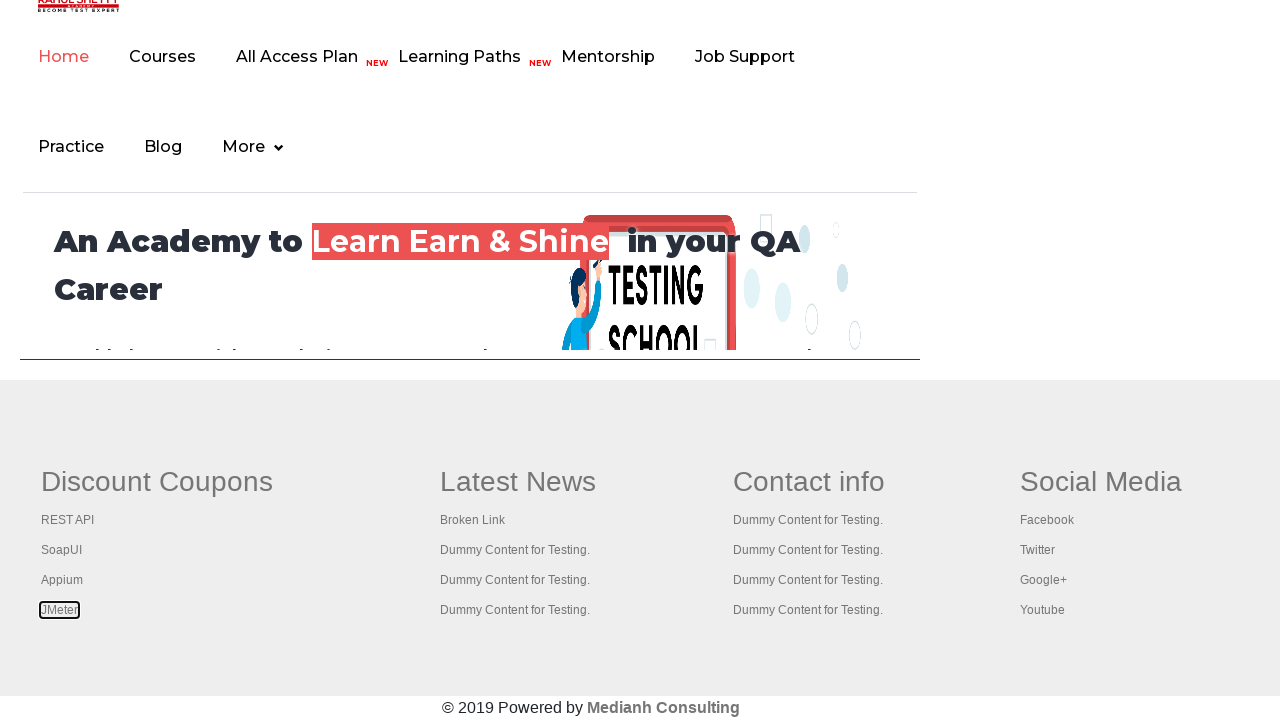

Brought tab to front
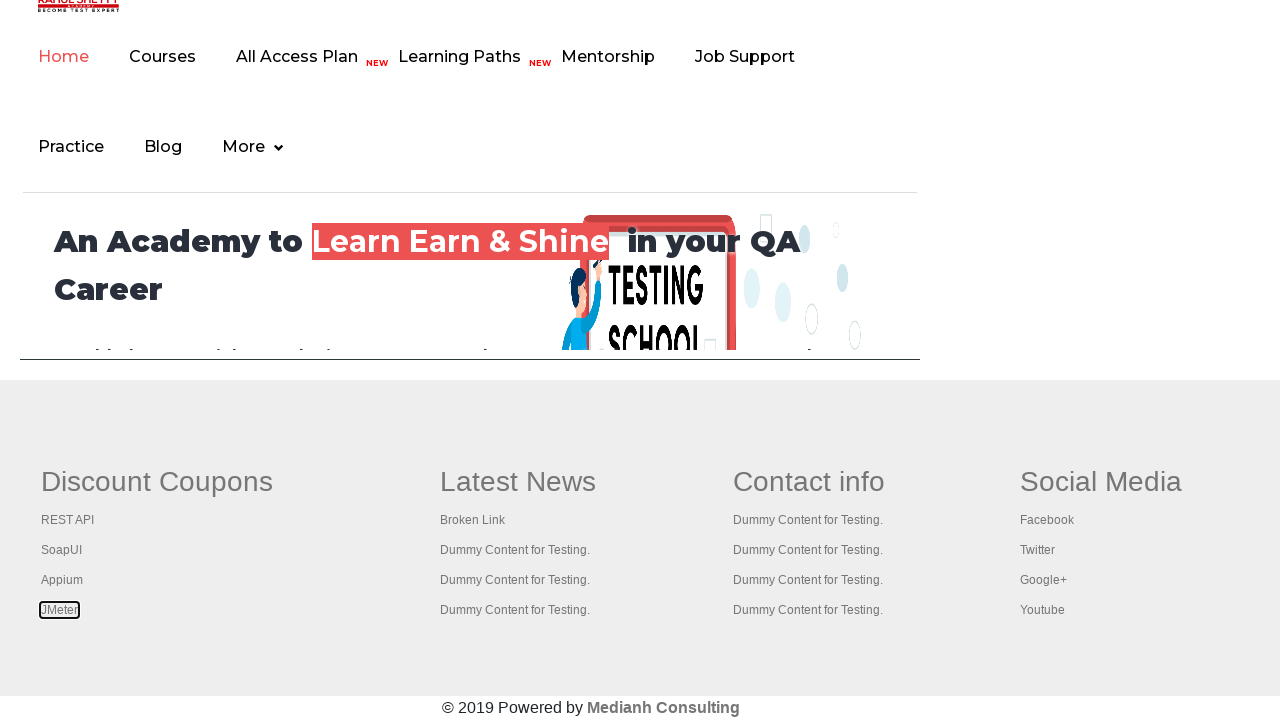

Tab page loaded (domcontentloaded state)
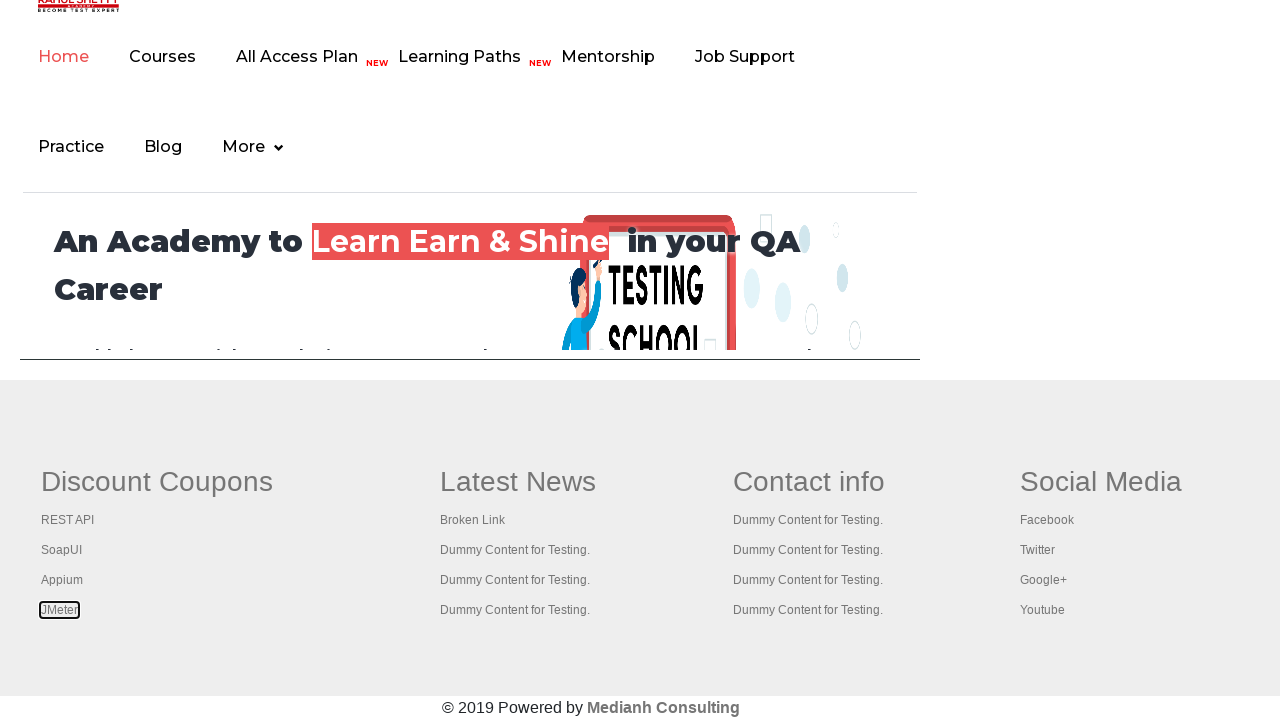

Brought tab to front
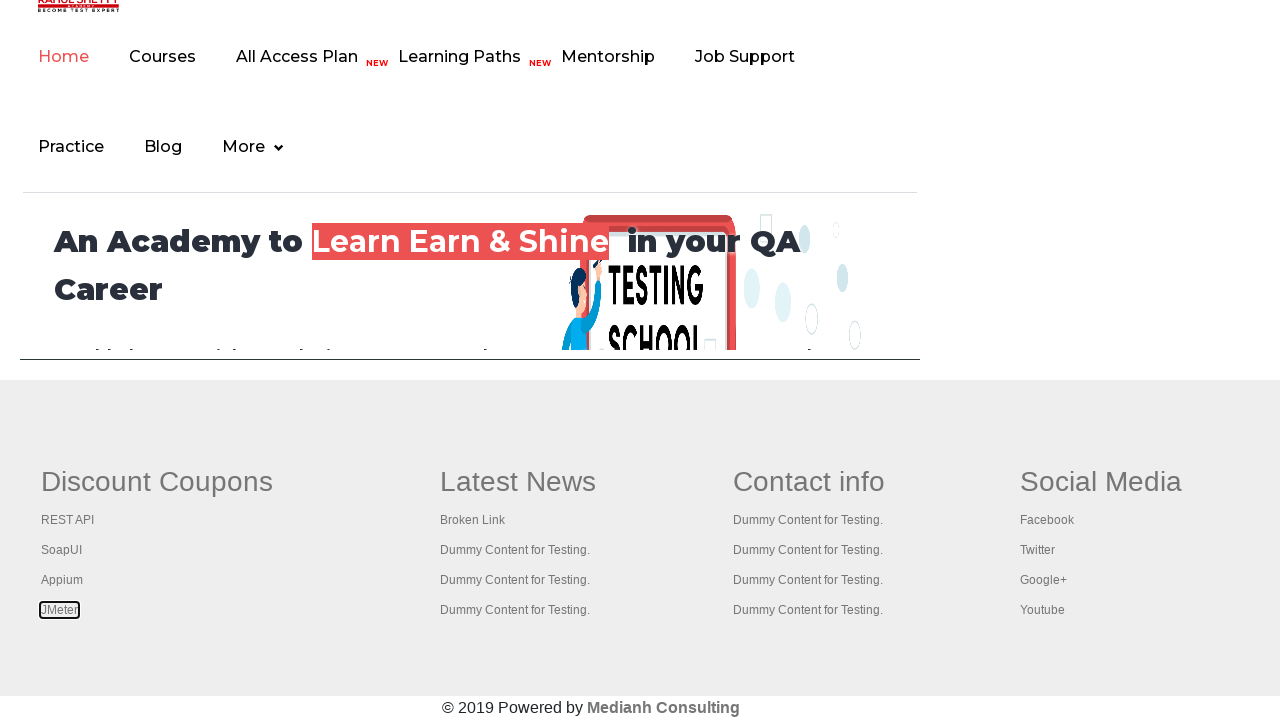

Tab page loaded (domcontentloaded state)
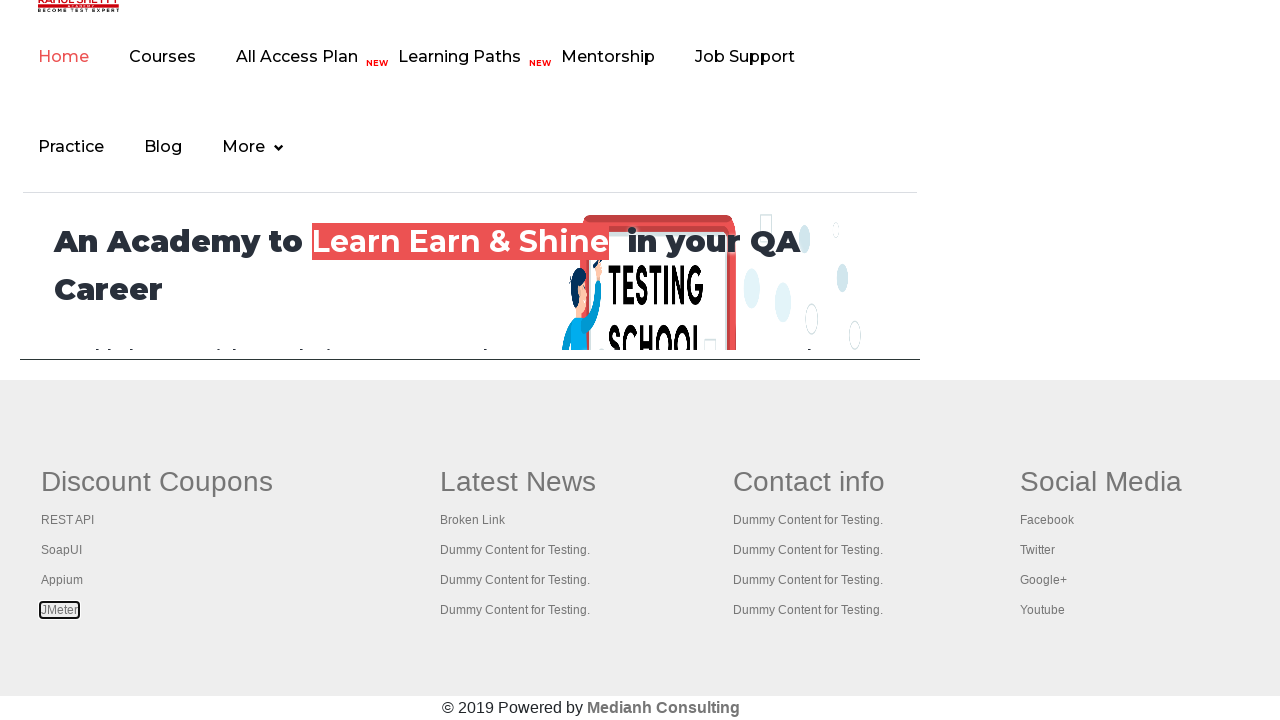

Brought tab to front
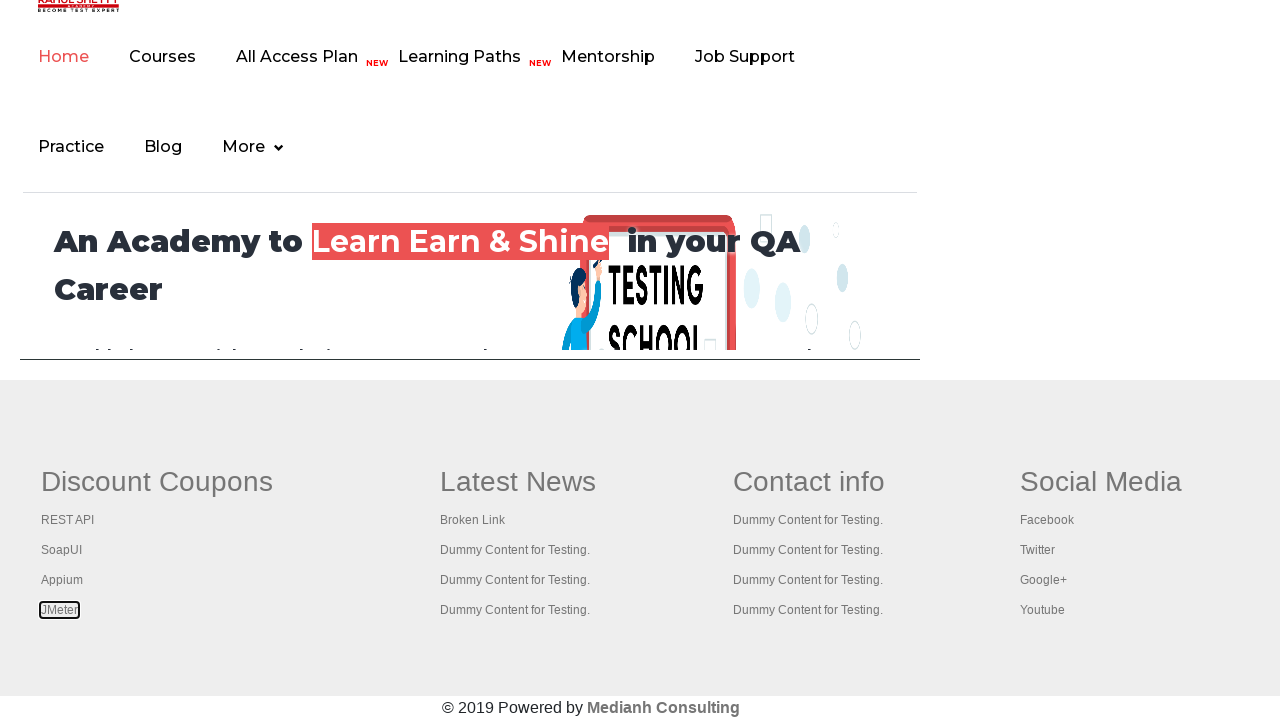

Tab page loaded (domcontentloaded state)
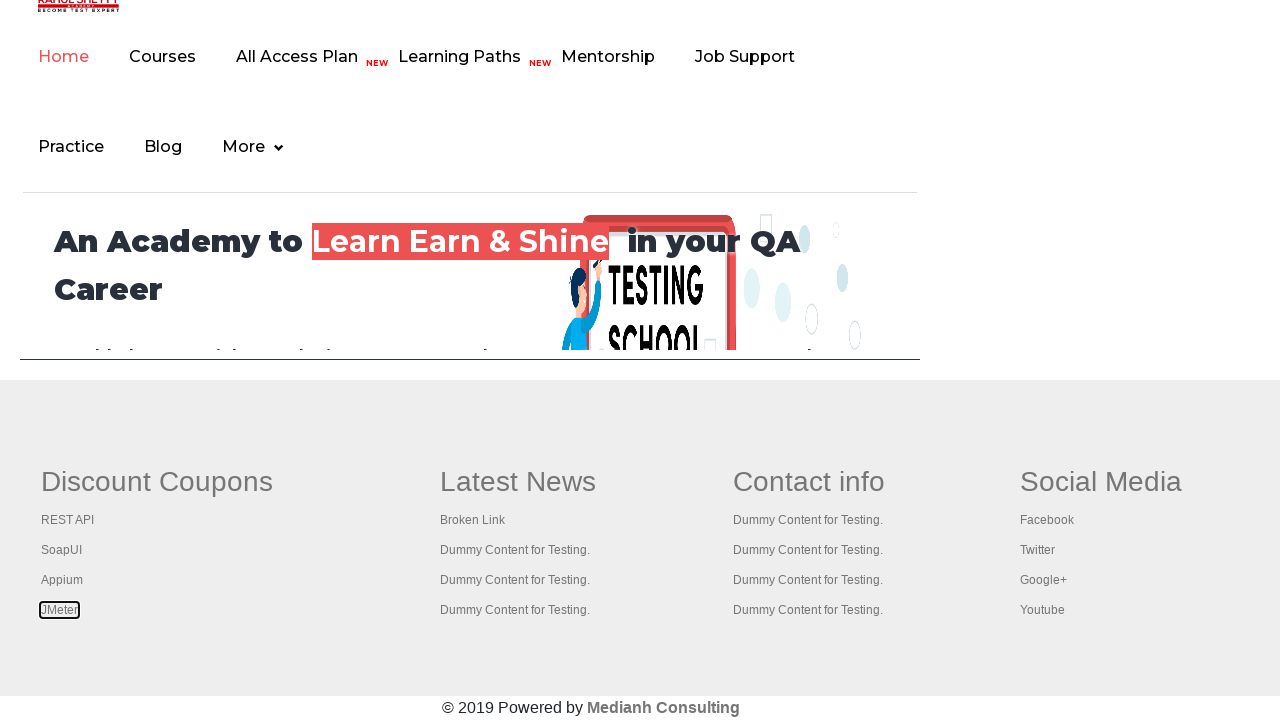

Brought tab to front
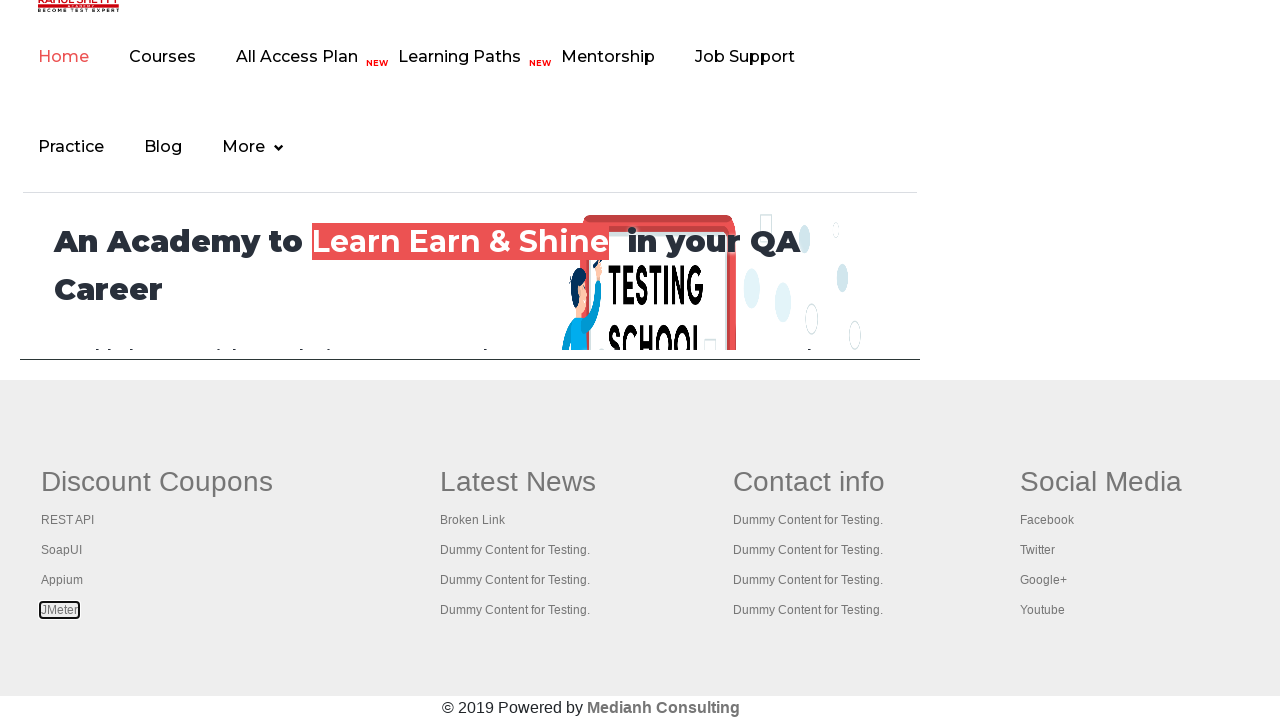

Tab page loaded (domcontentloaded state)
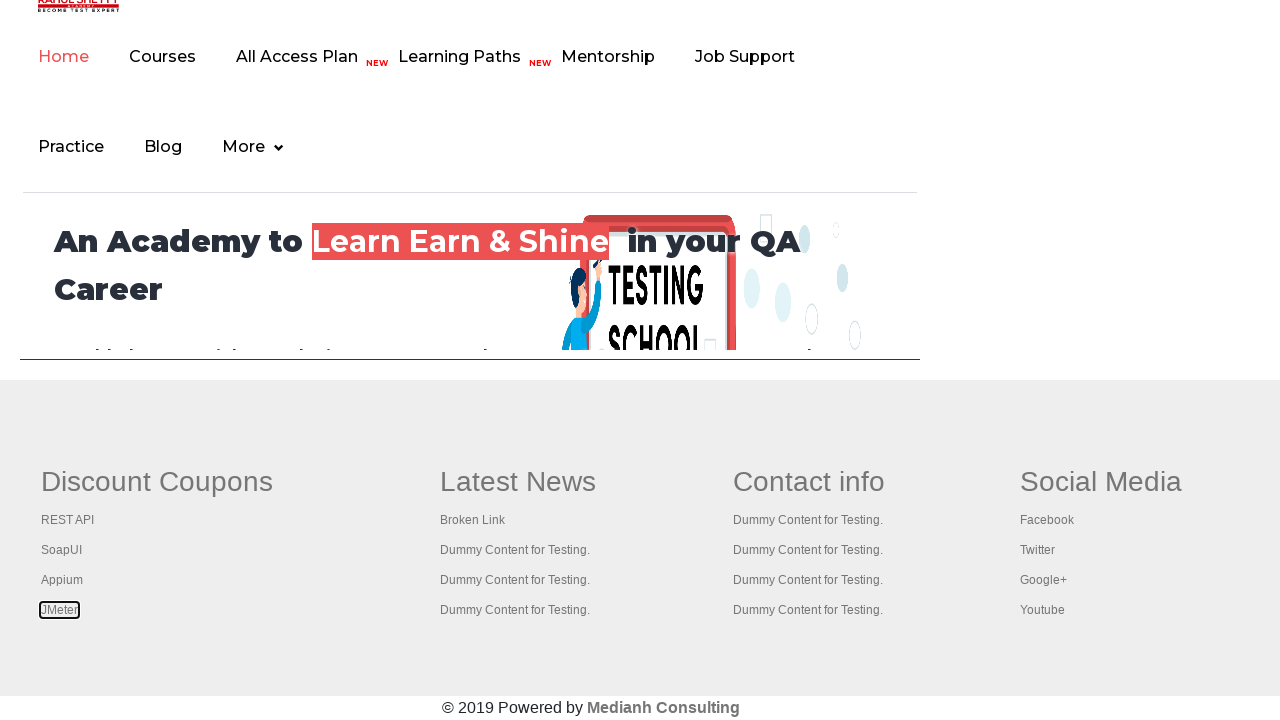

Brought tab to front
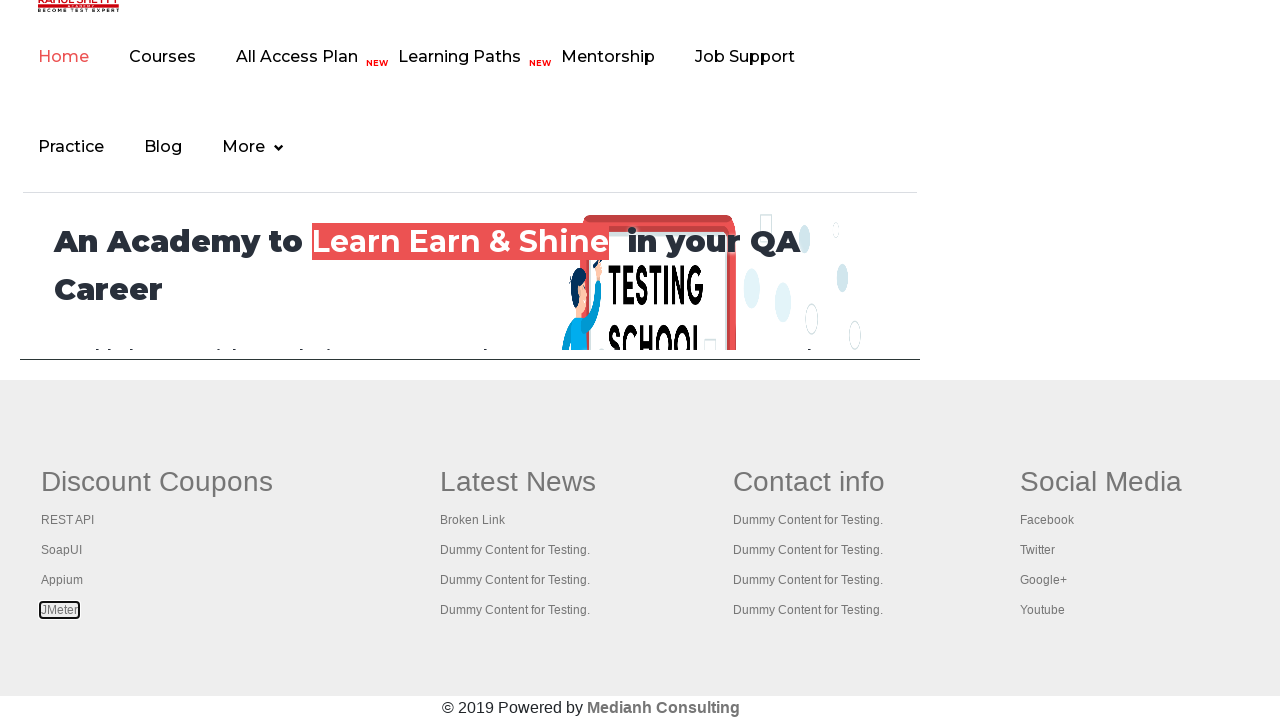

Tab page loaded (domcontentloaded state)
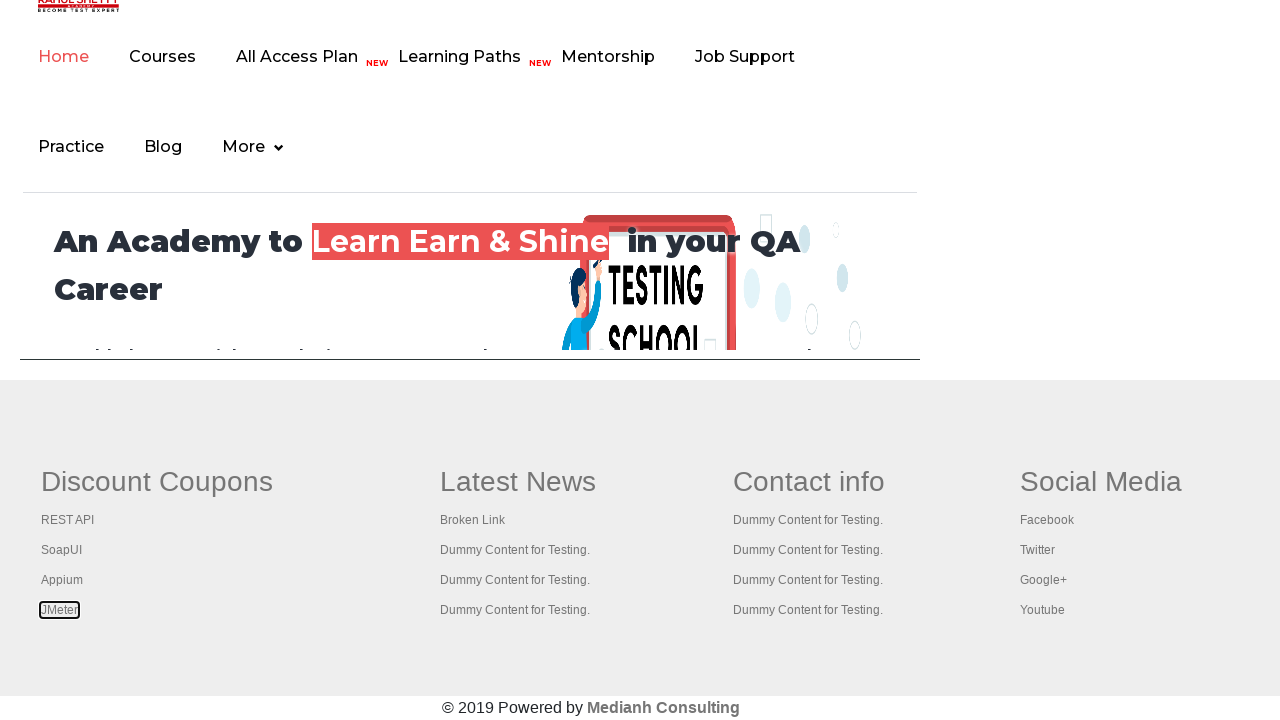

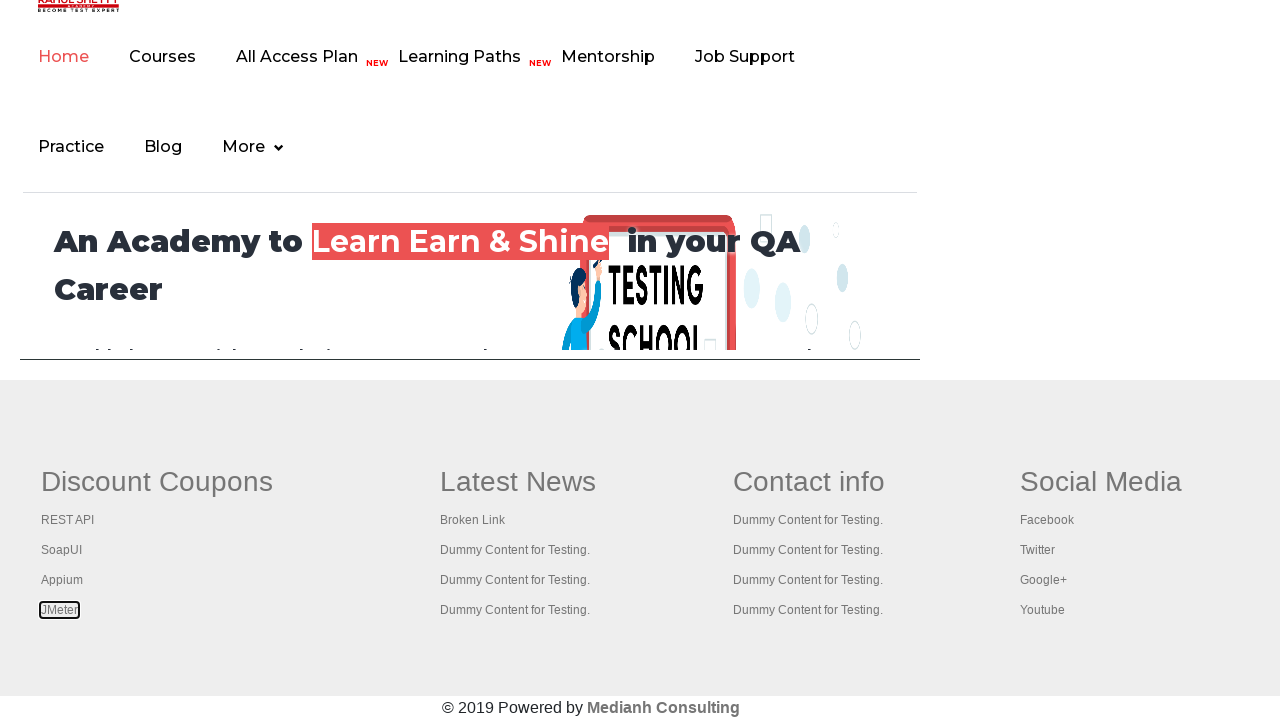